Tests that the Flipkart homepage loads successfully by navigating to the site and waiting for the page to fully load.

Starting URL: https://www.flipkart.com/

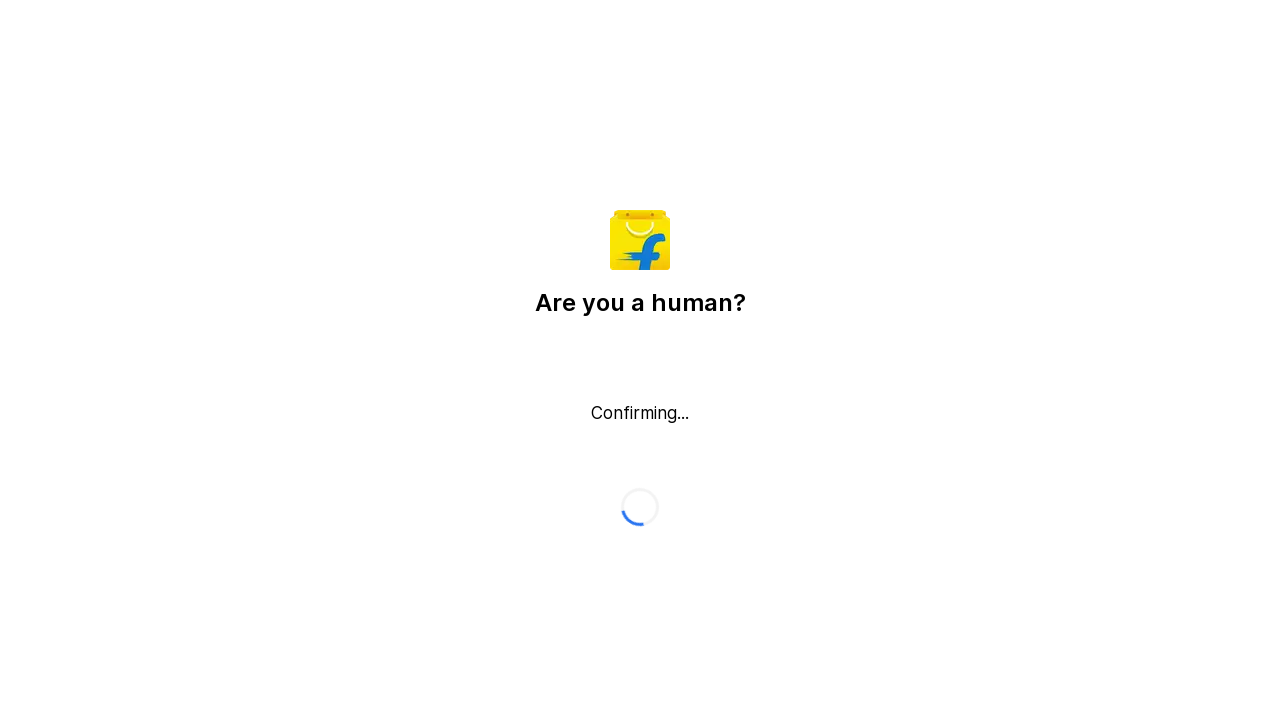

Navigated to Flipkart homepage
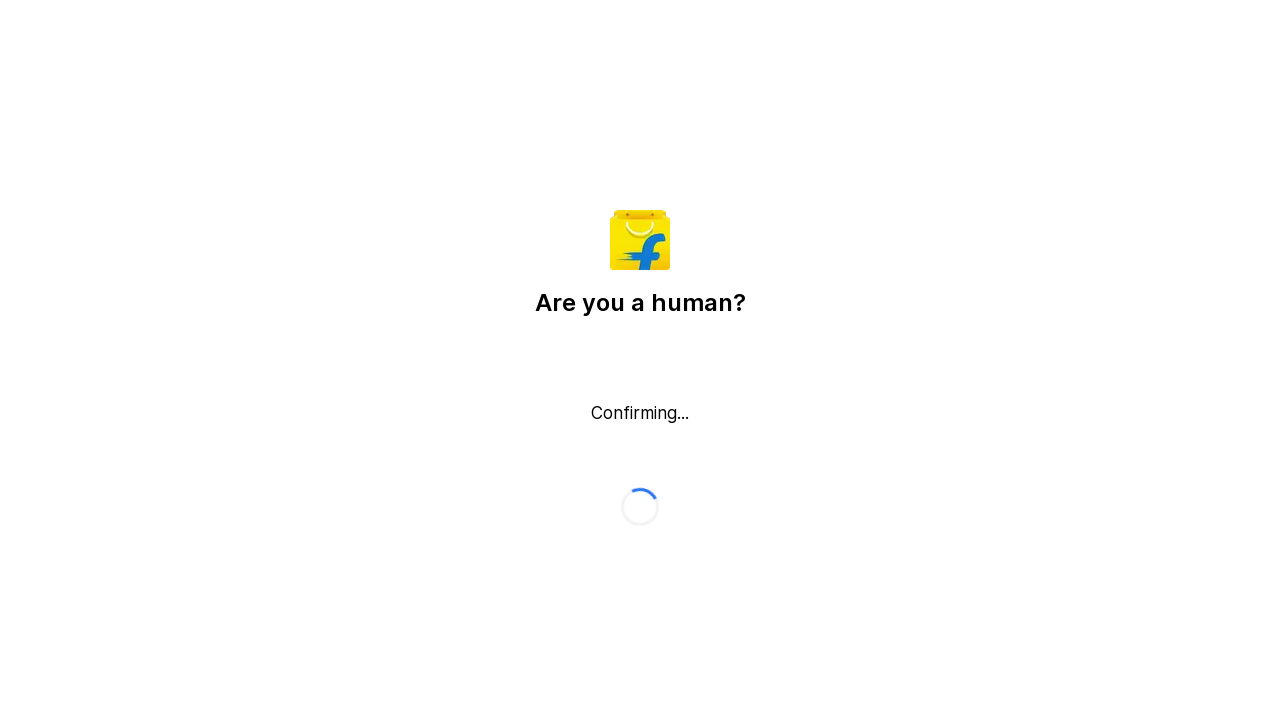

Page fully loaded
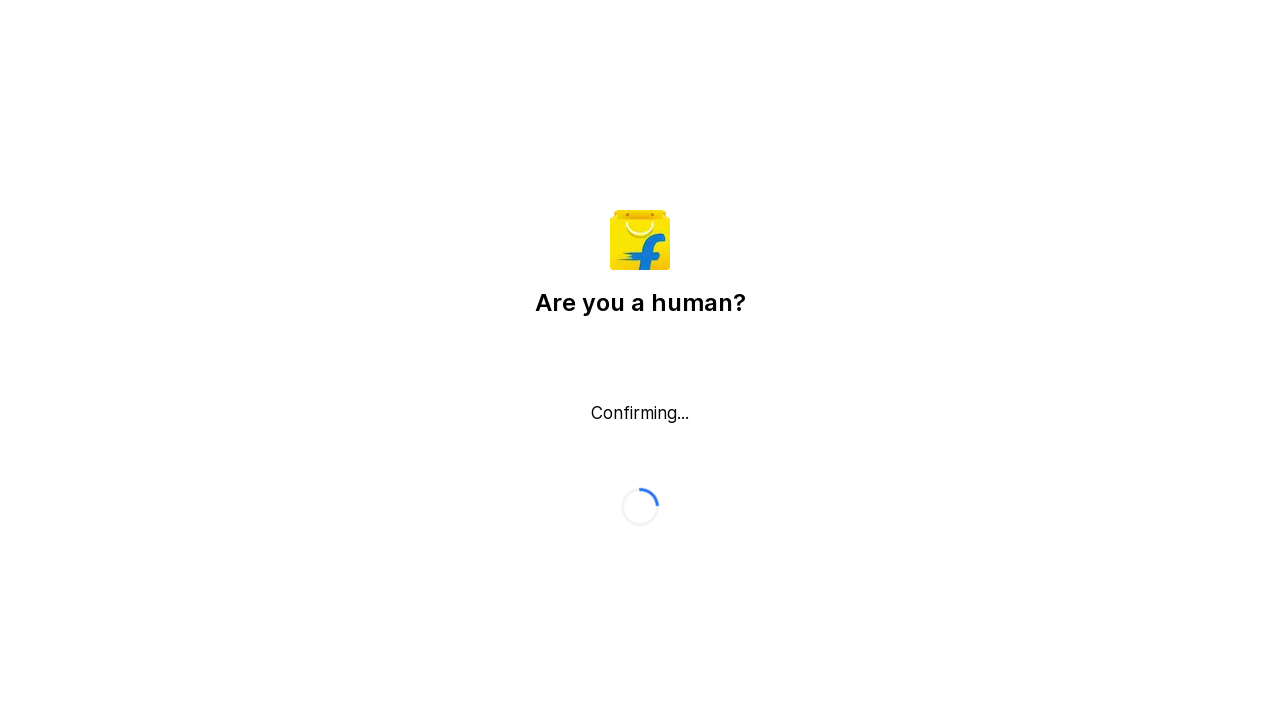

Body element is visible on Flipkart homepage
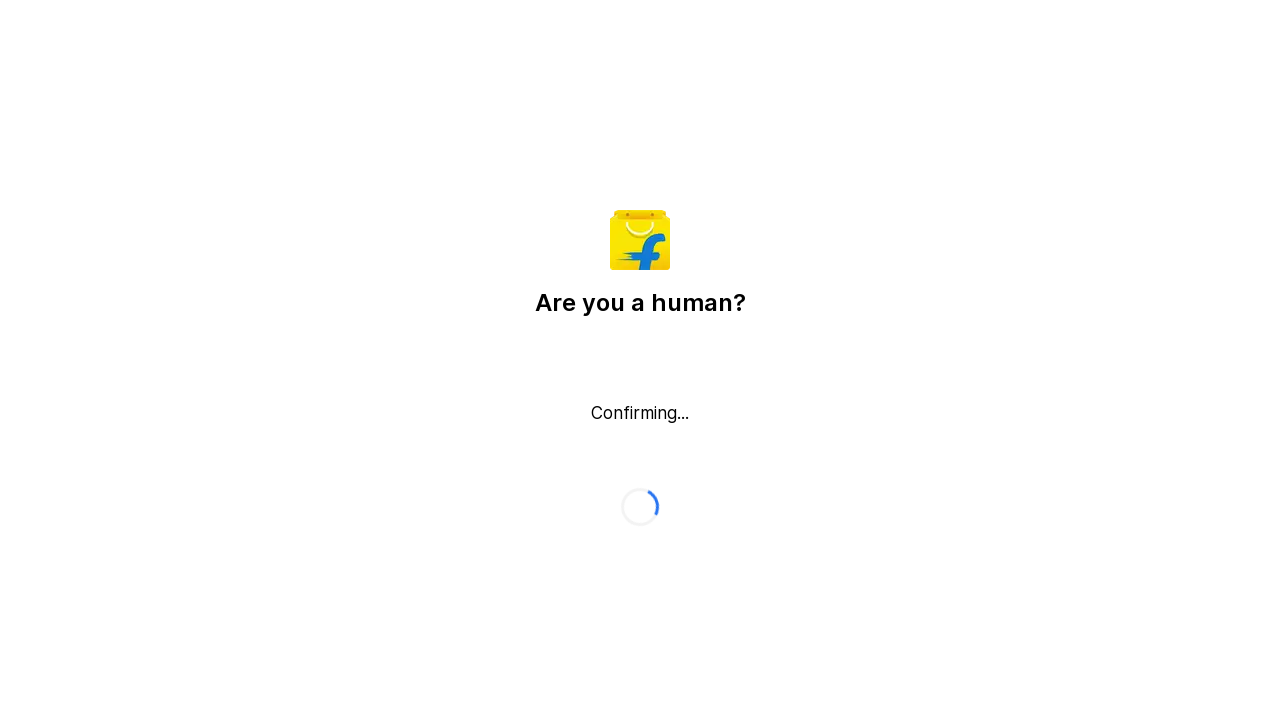

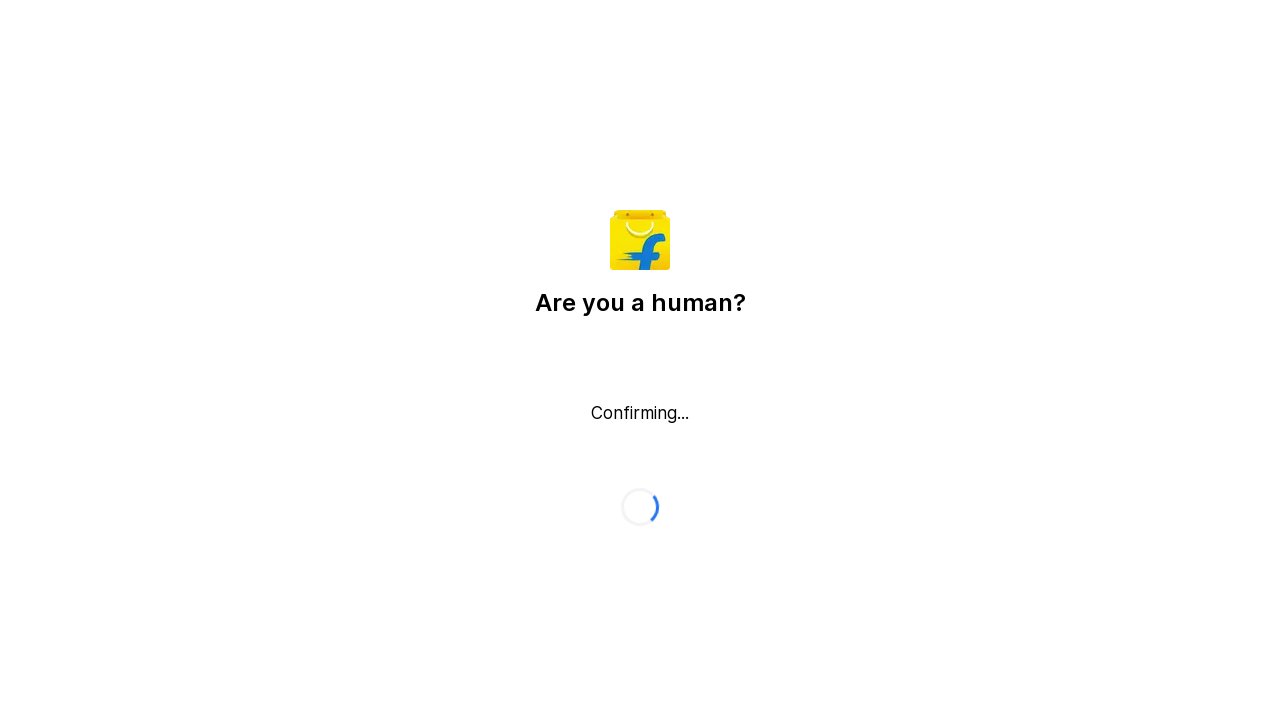